Tests navigation to Samsung Galaxy S6 product page by clicking on the product link and verifying the product title

Starting URL: https://www.demoblaze.com/

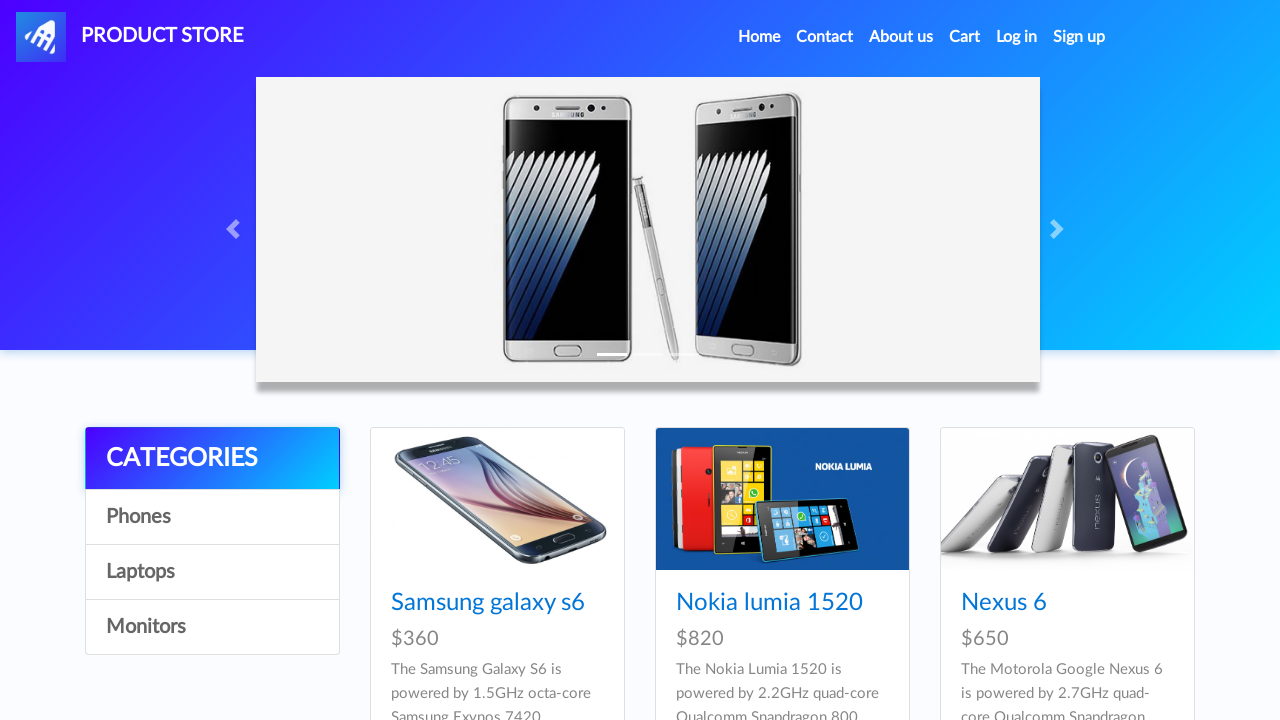

Clicked on Samsung Galaxy S6 product link at (488, 603) on xpath=//a[text()="Samsung galaxy s6"]
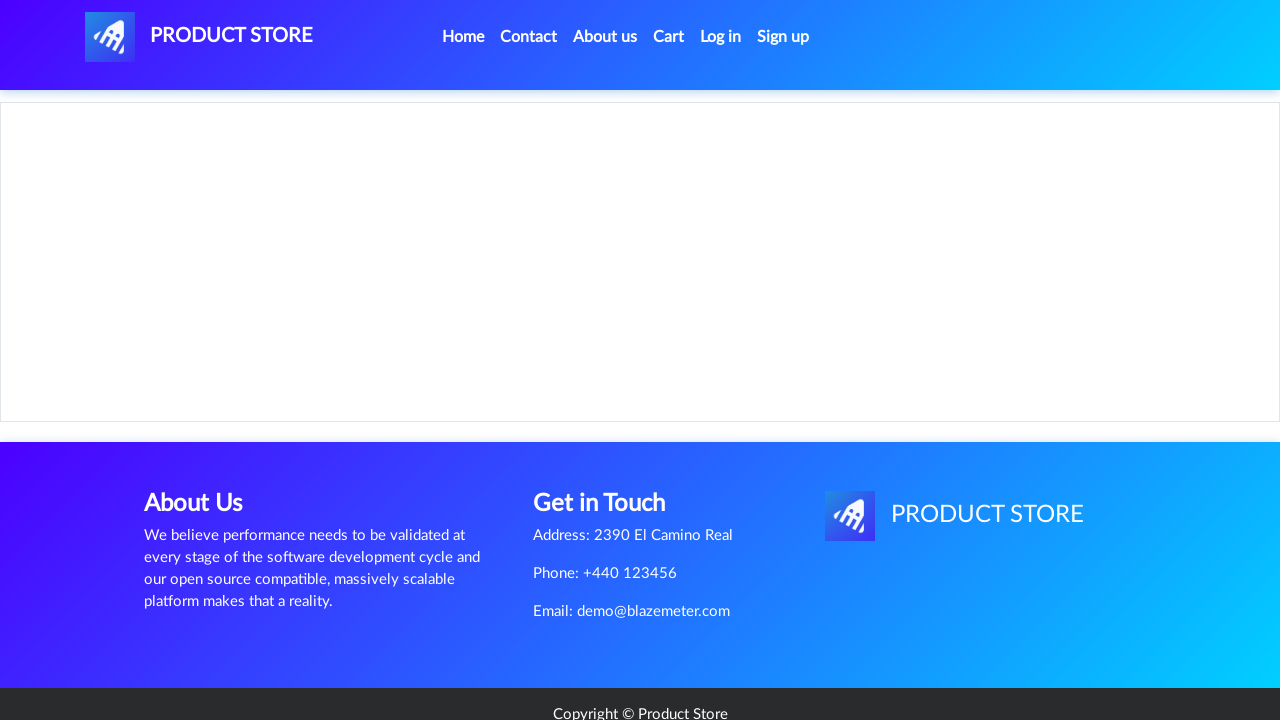

Product page loaded - h2 selector appeared
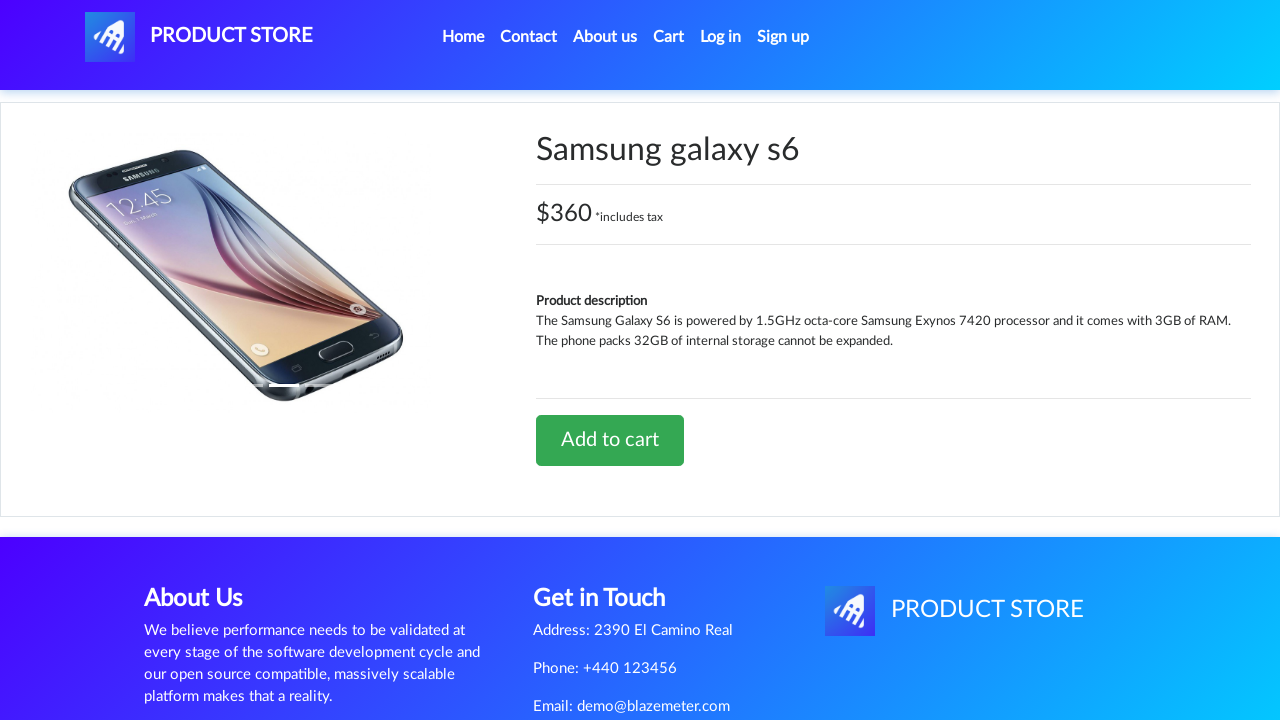

Verified product title is 'Samsung galaxy s6'
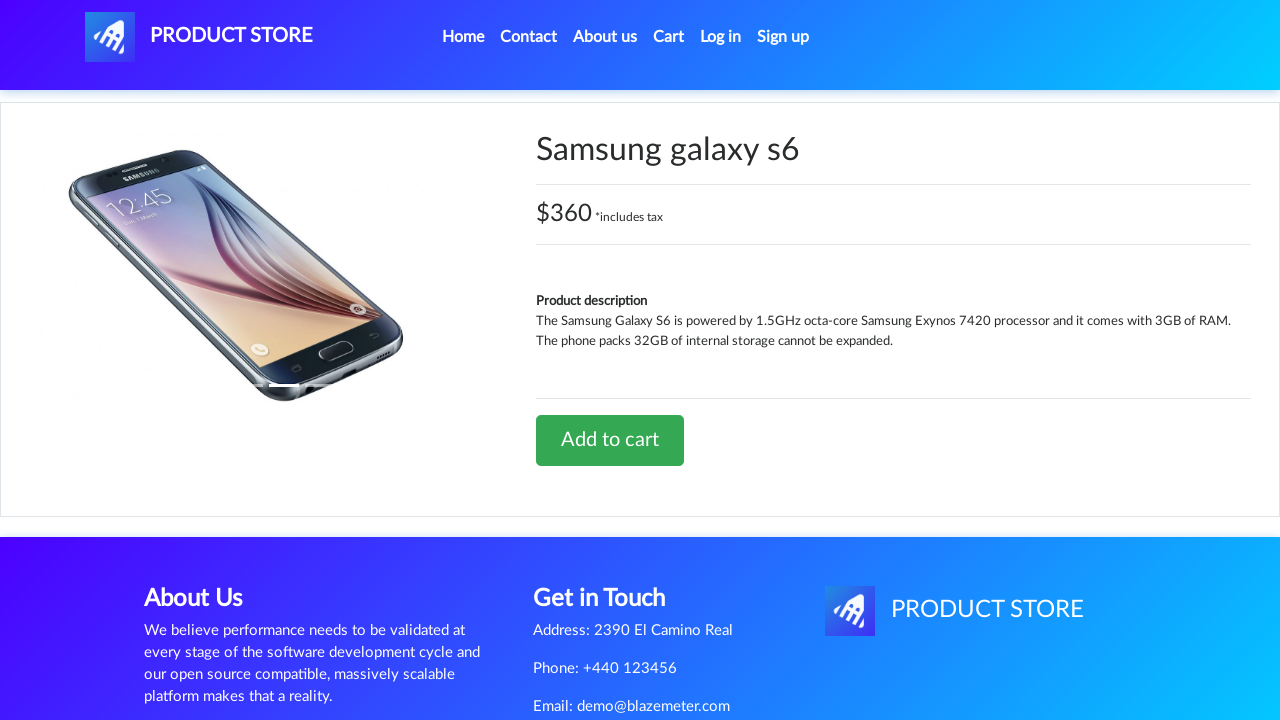

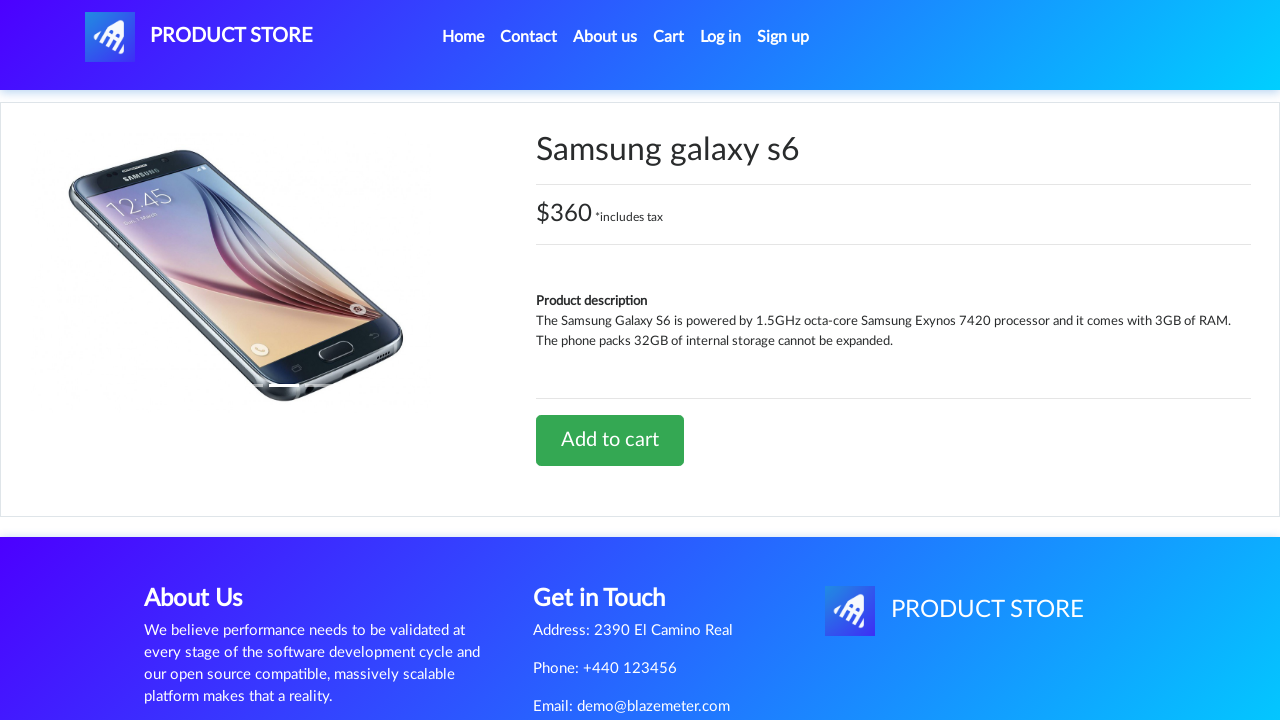